Tests selecting an option from a dropdown menu using visible text and verifies the selected value

Starting URL: https://eviltester.github.io/supportclasses/

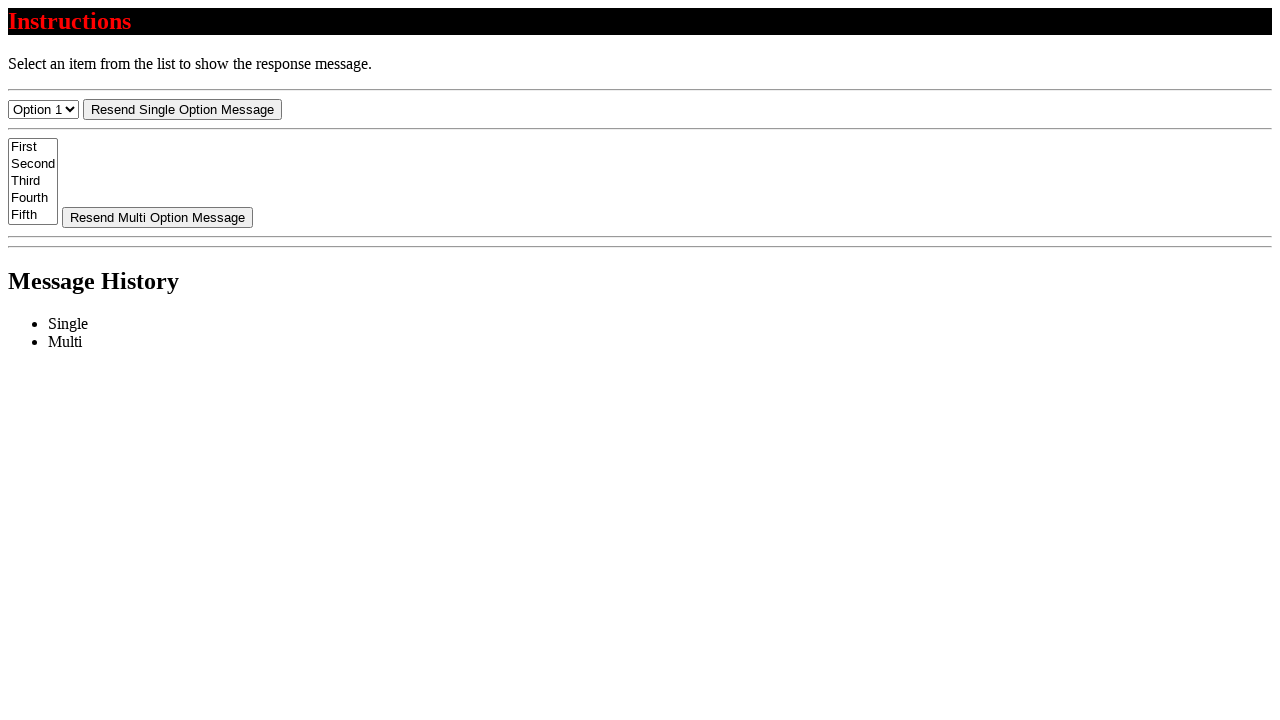

Selected 'Option 3' from the dropdown menu using visible text on #select-menu
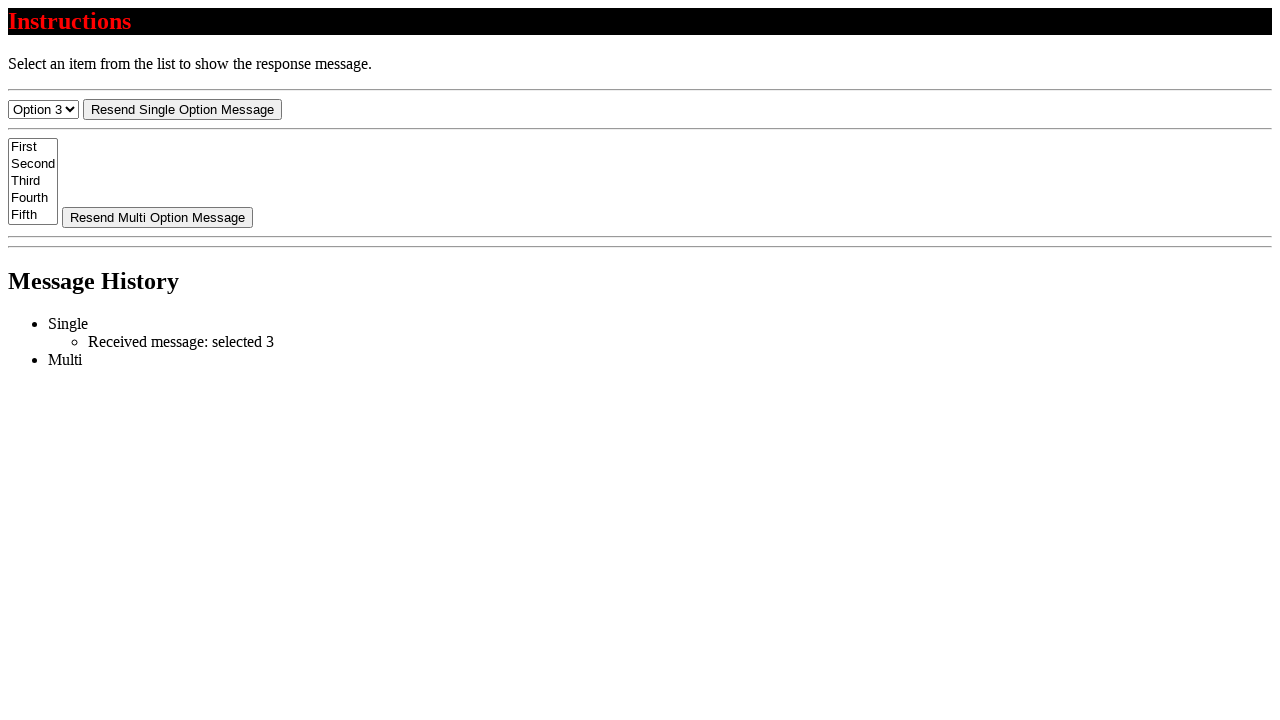

Retrieved the selected option value from dropdown
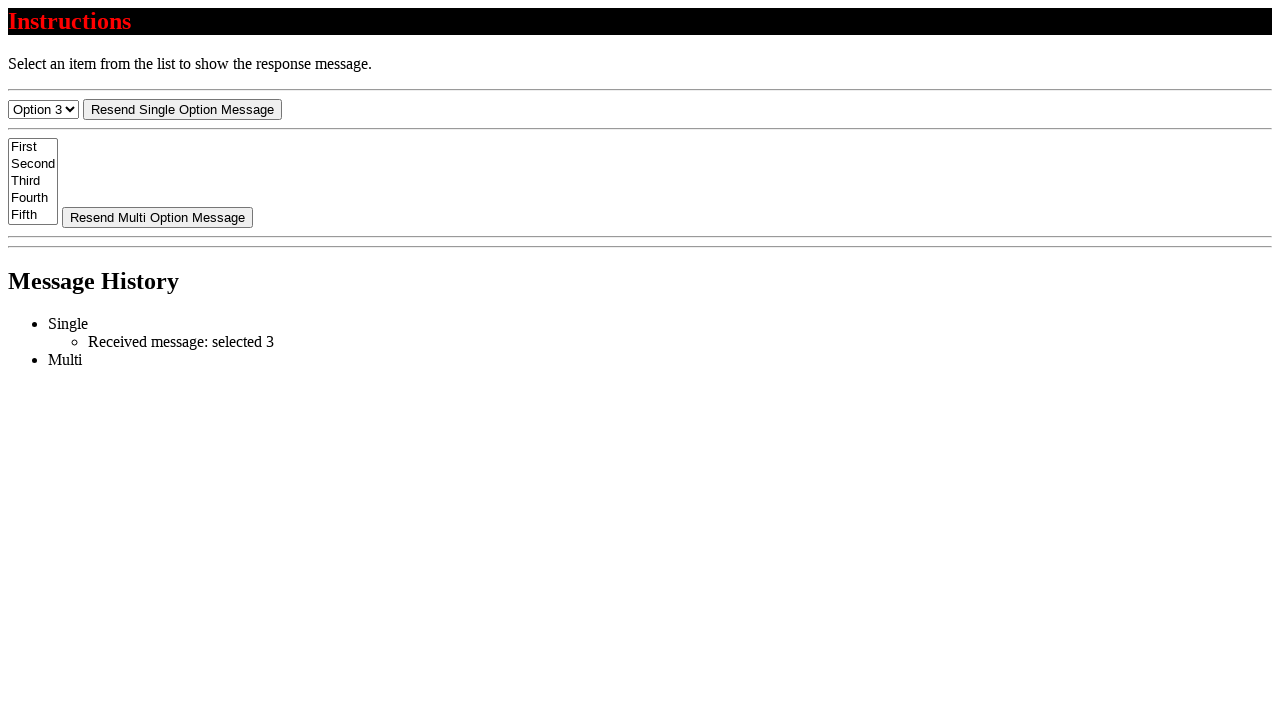

Verified that the selected value equals '3'
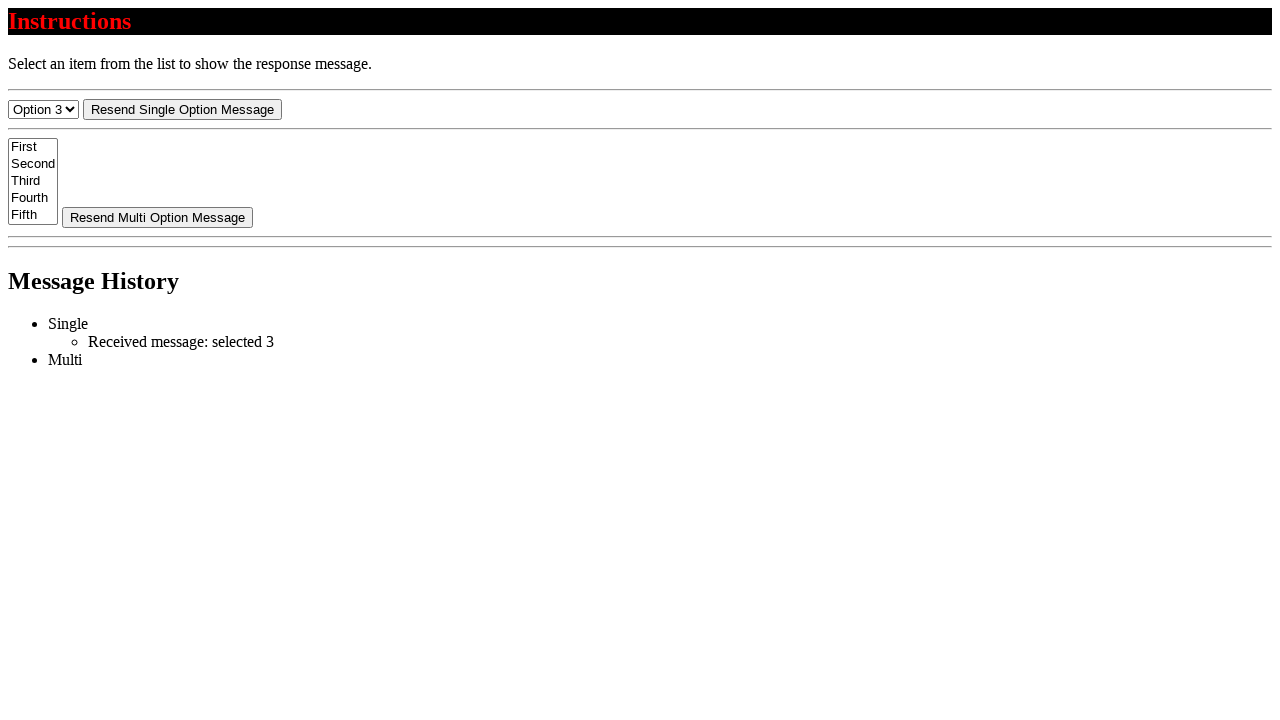

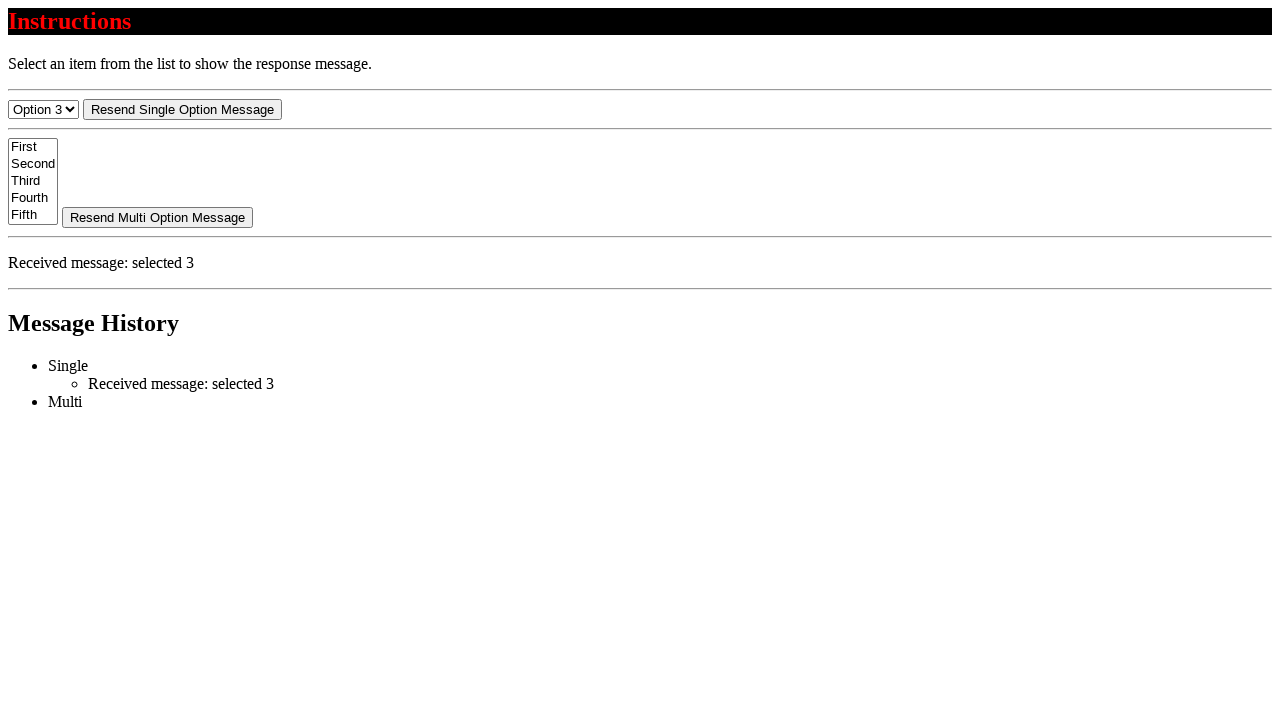